Tests the Playwright homepage by verifying the page title contains "Playwright", checking the "Get started" link has the correct href attribute, clicking it, and verifying navigation to the intro page.

Starting URL: https://playwright.dev/

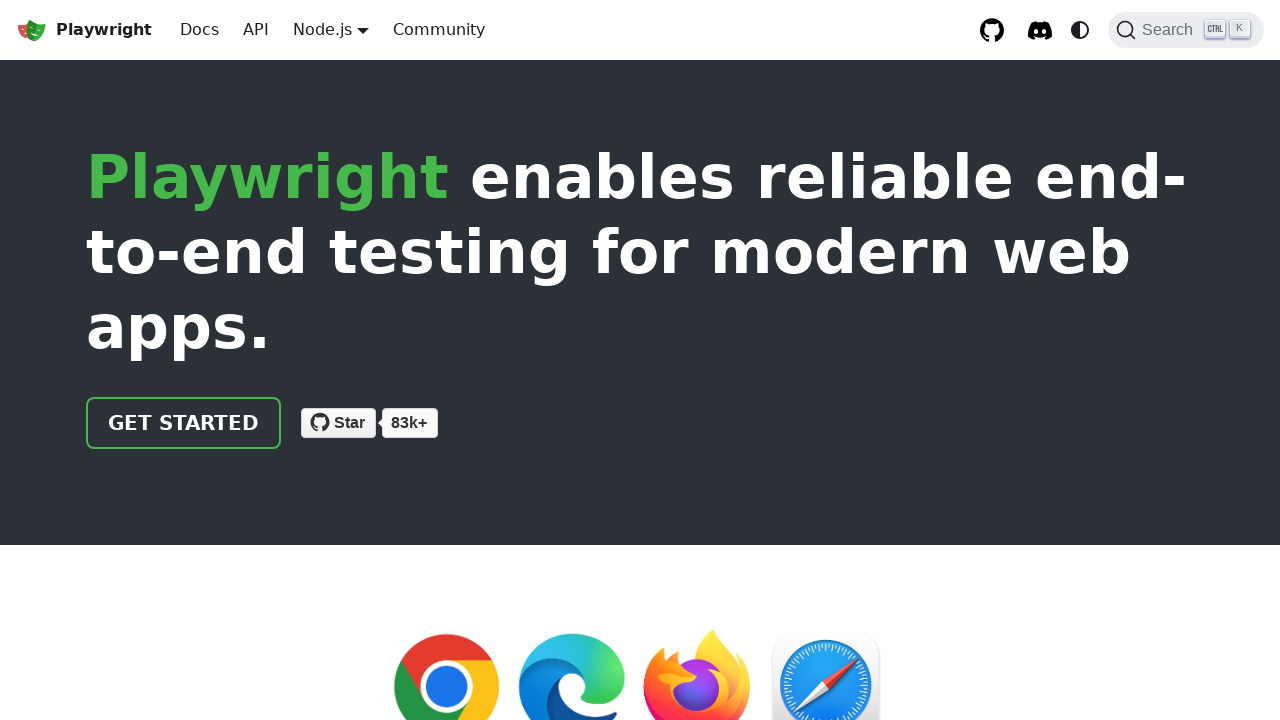

Verified page title contains 'Playwright'
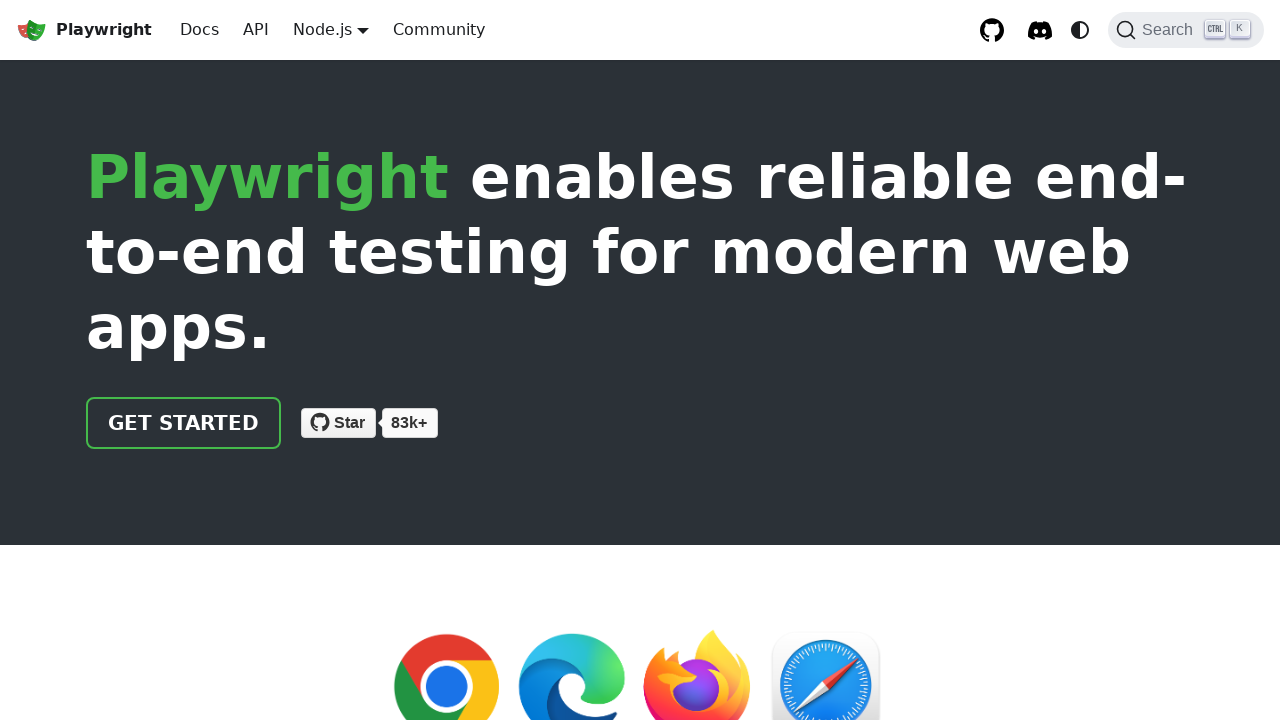

Located 'Get started' link element
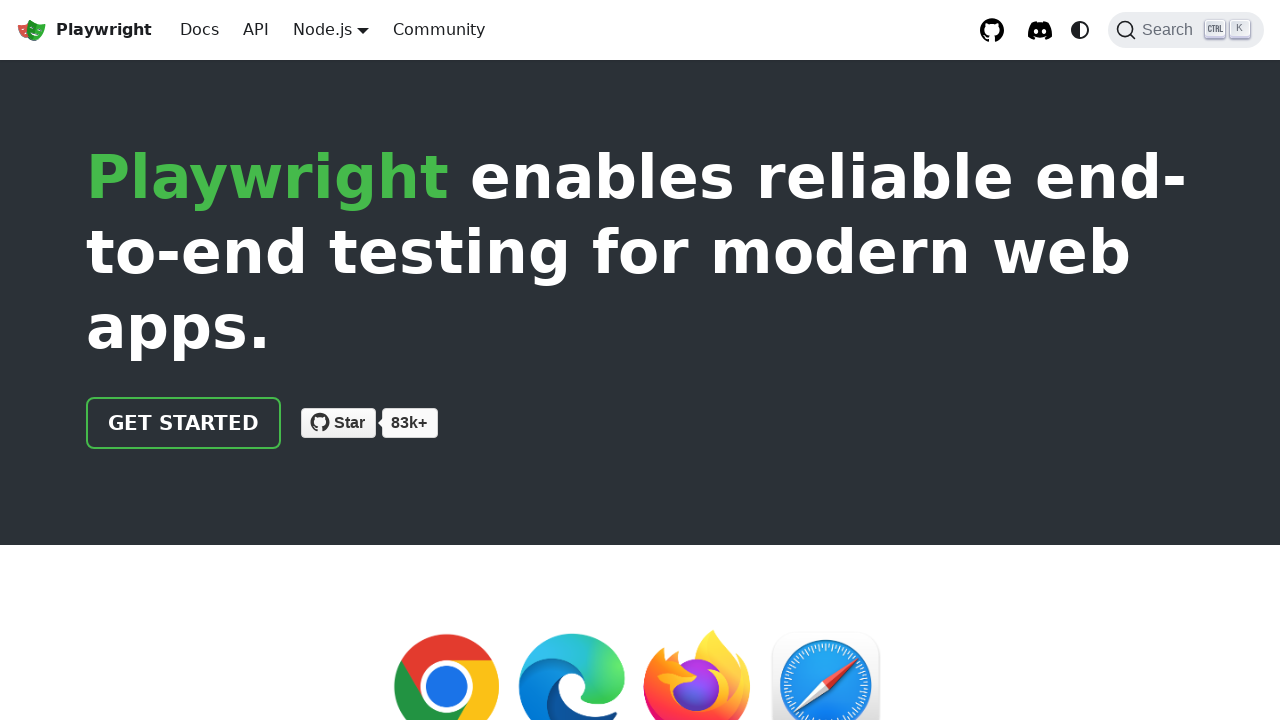

Verified 'Get started' link has correct href attribute '/docs/intro'
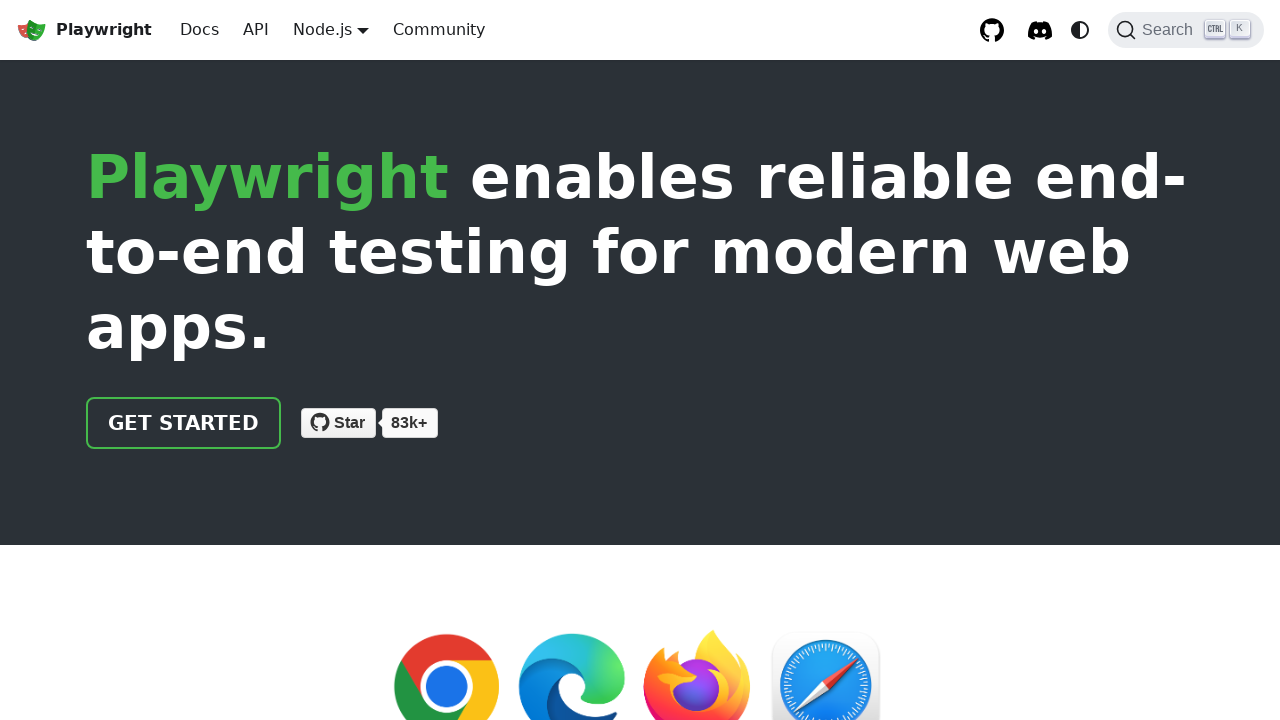

Clicked 'Get started' link at (184, 423) on internal:role=link[name="Get started"i]
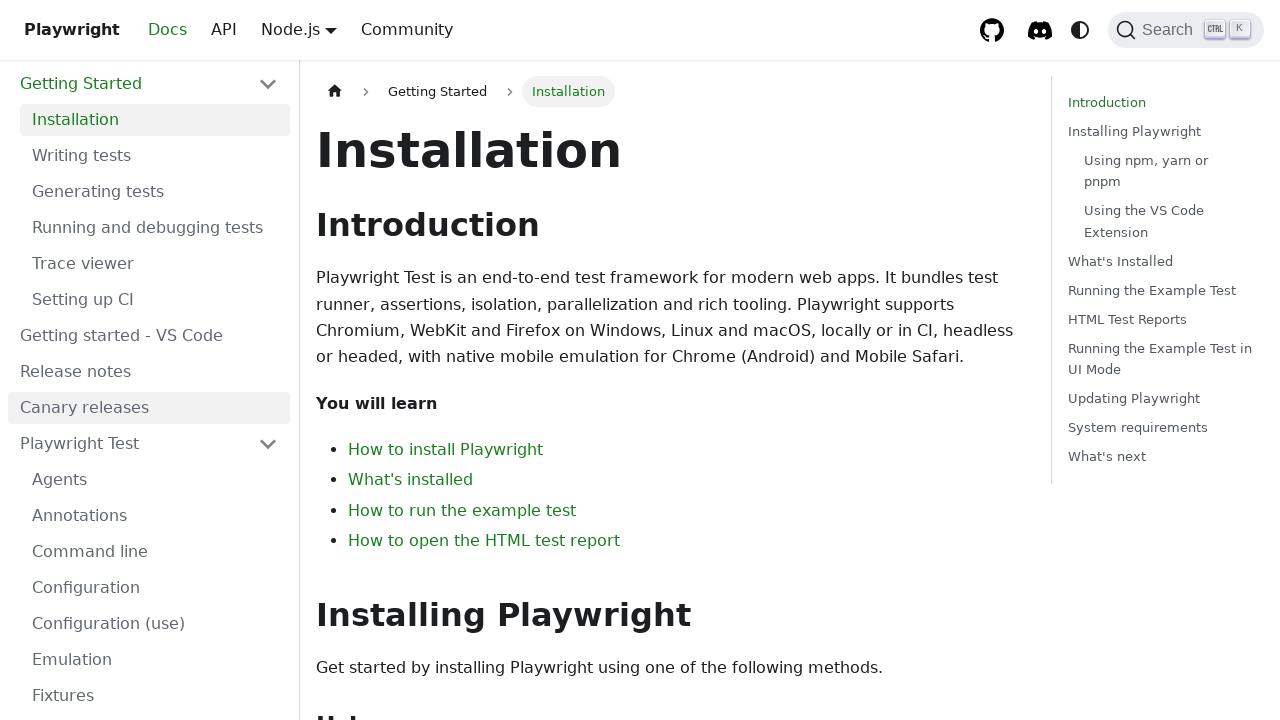

Verified navigation to intro page (URL contains 'intro')
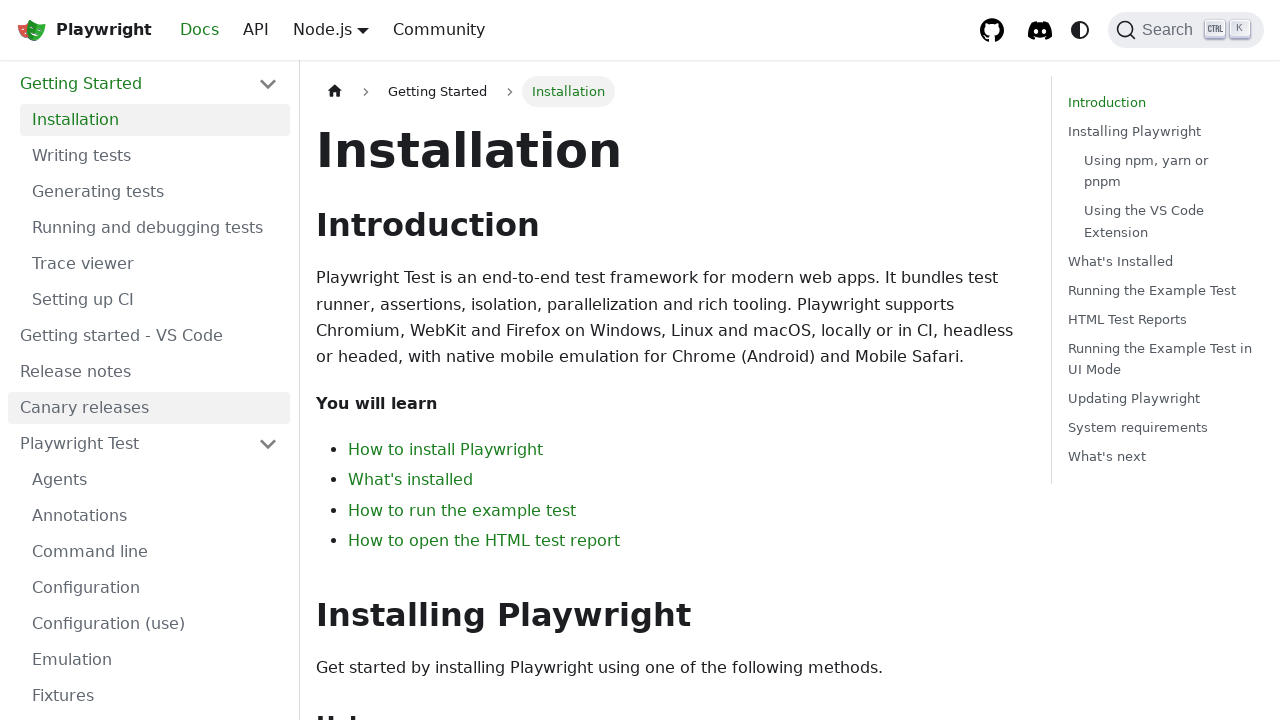

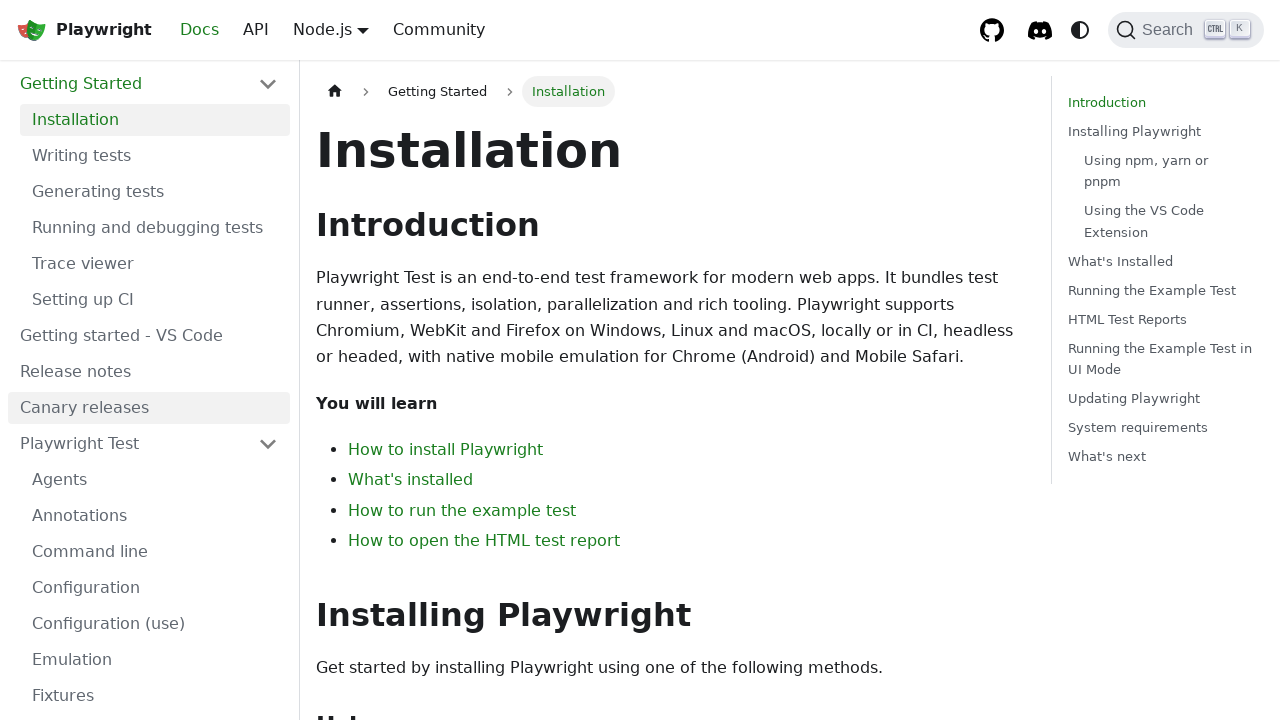